Navigates to Rahul Shetty Academy website, maximizes the browser window, and retrieves the page title and current URL

Starting URL: https://rahulshettyacademy.com

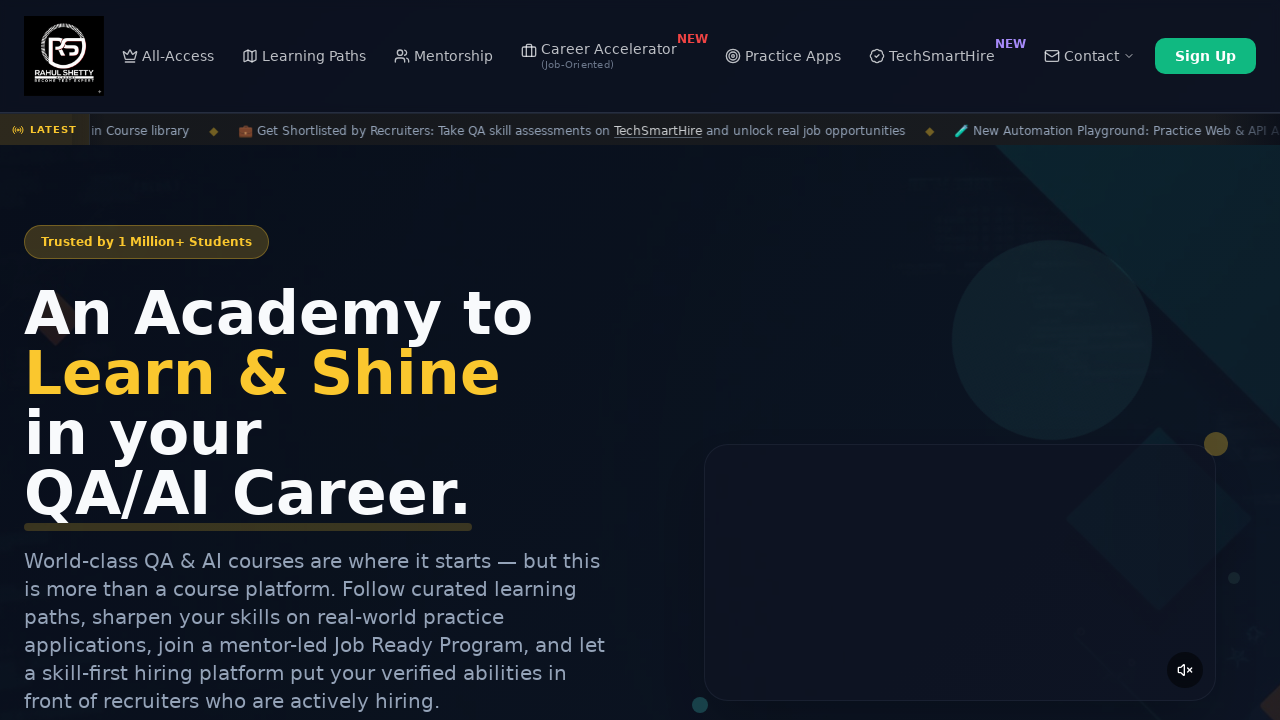

Set viewport size to 1920x1080 to maximize browser window
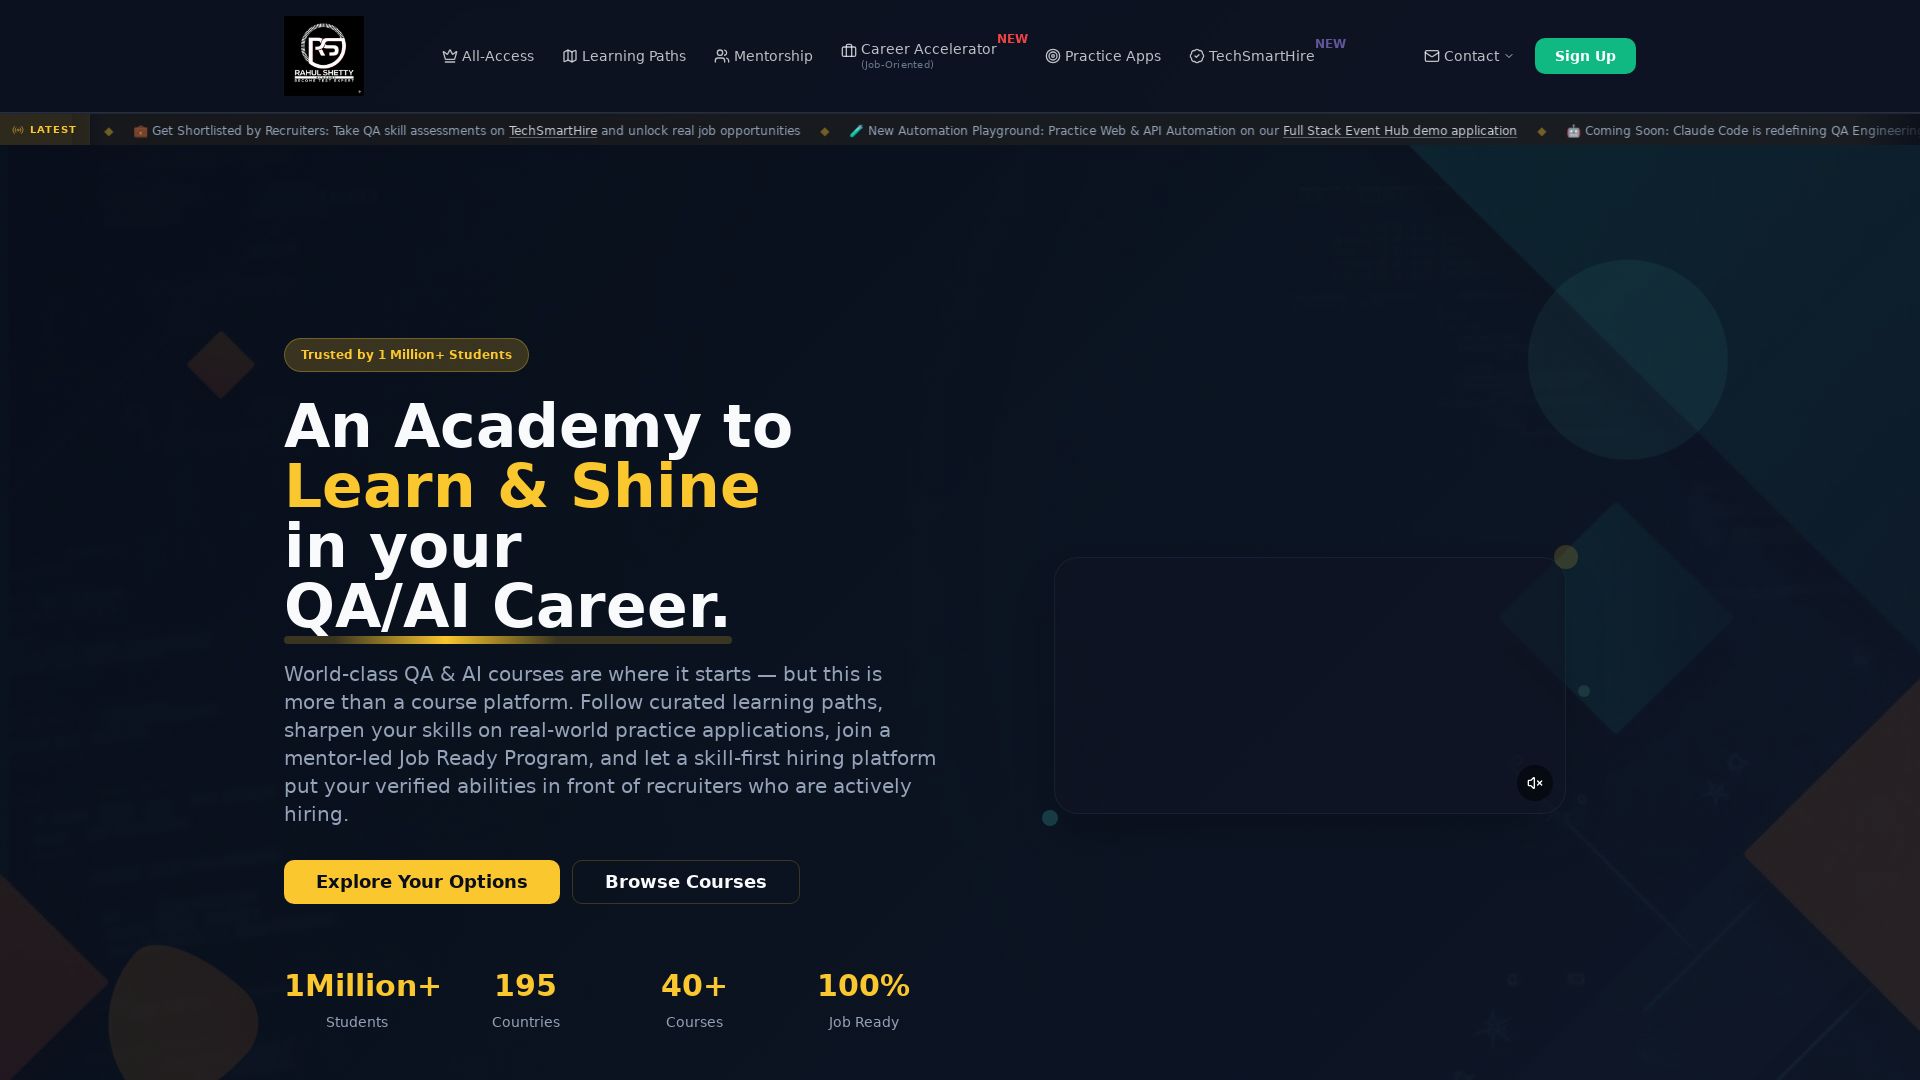

Retrieved and printed page title
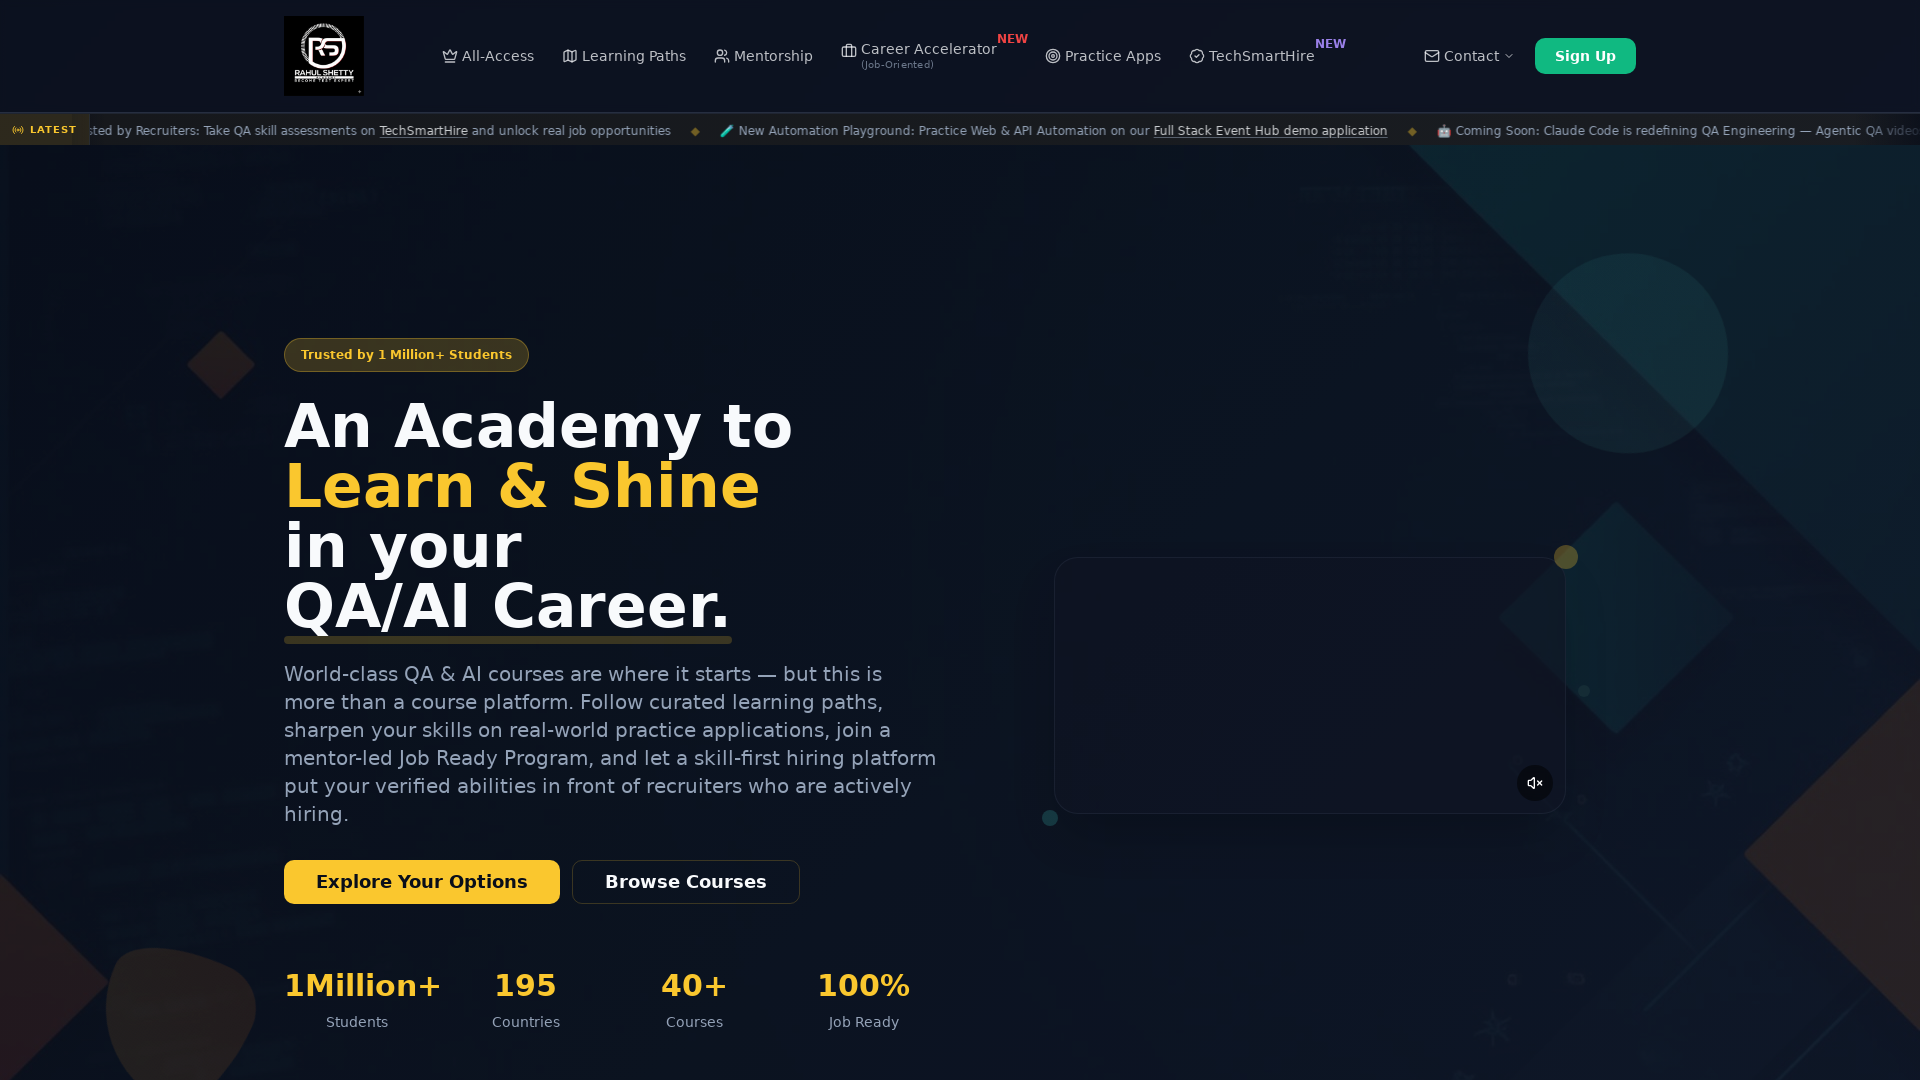

Retrieved and printed current URL
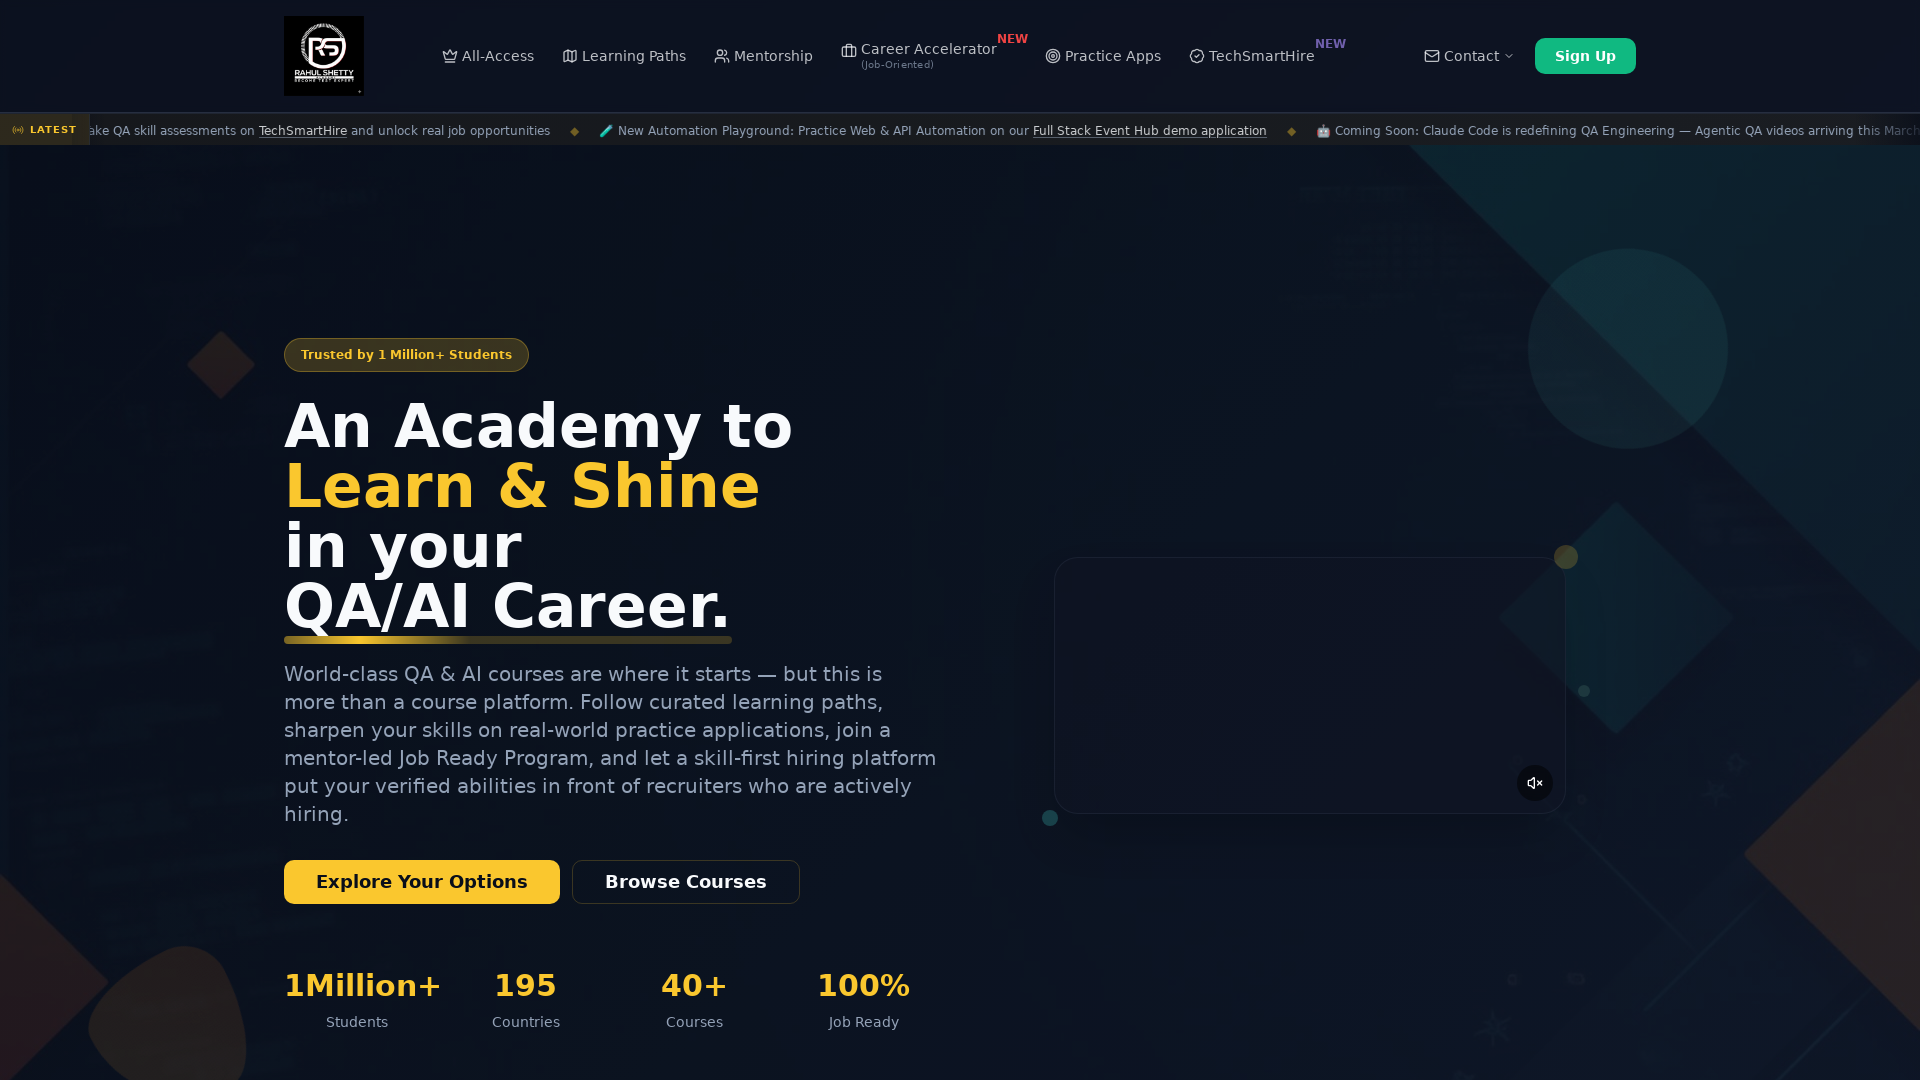

Waited for page to fully load (domcontentloaded)
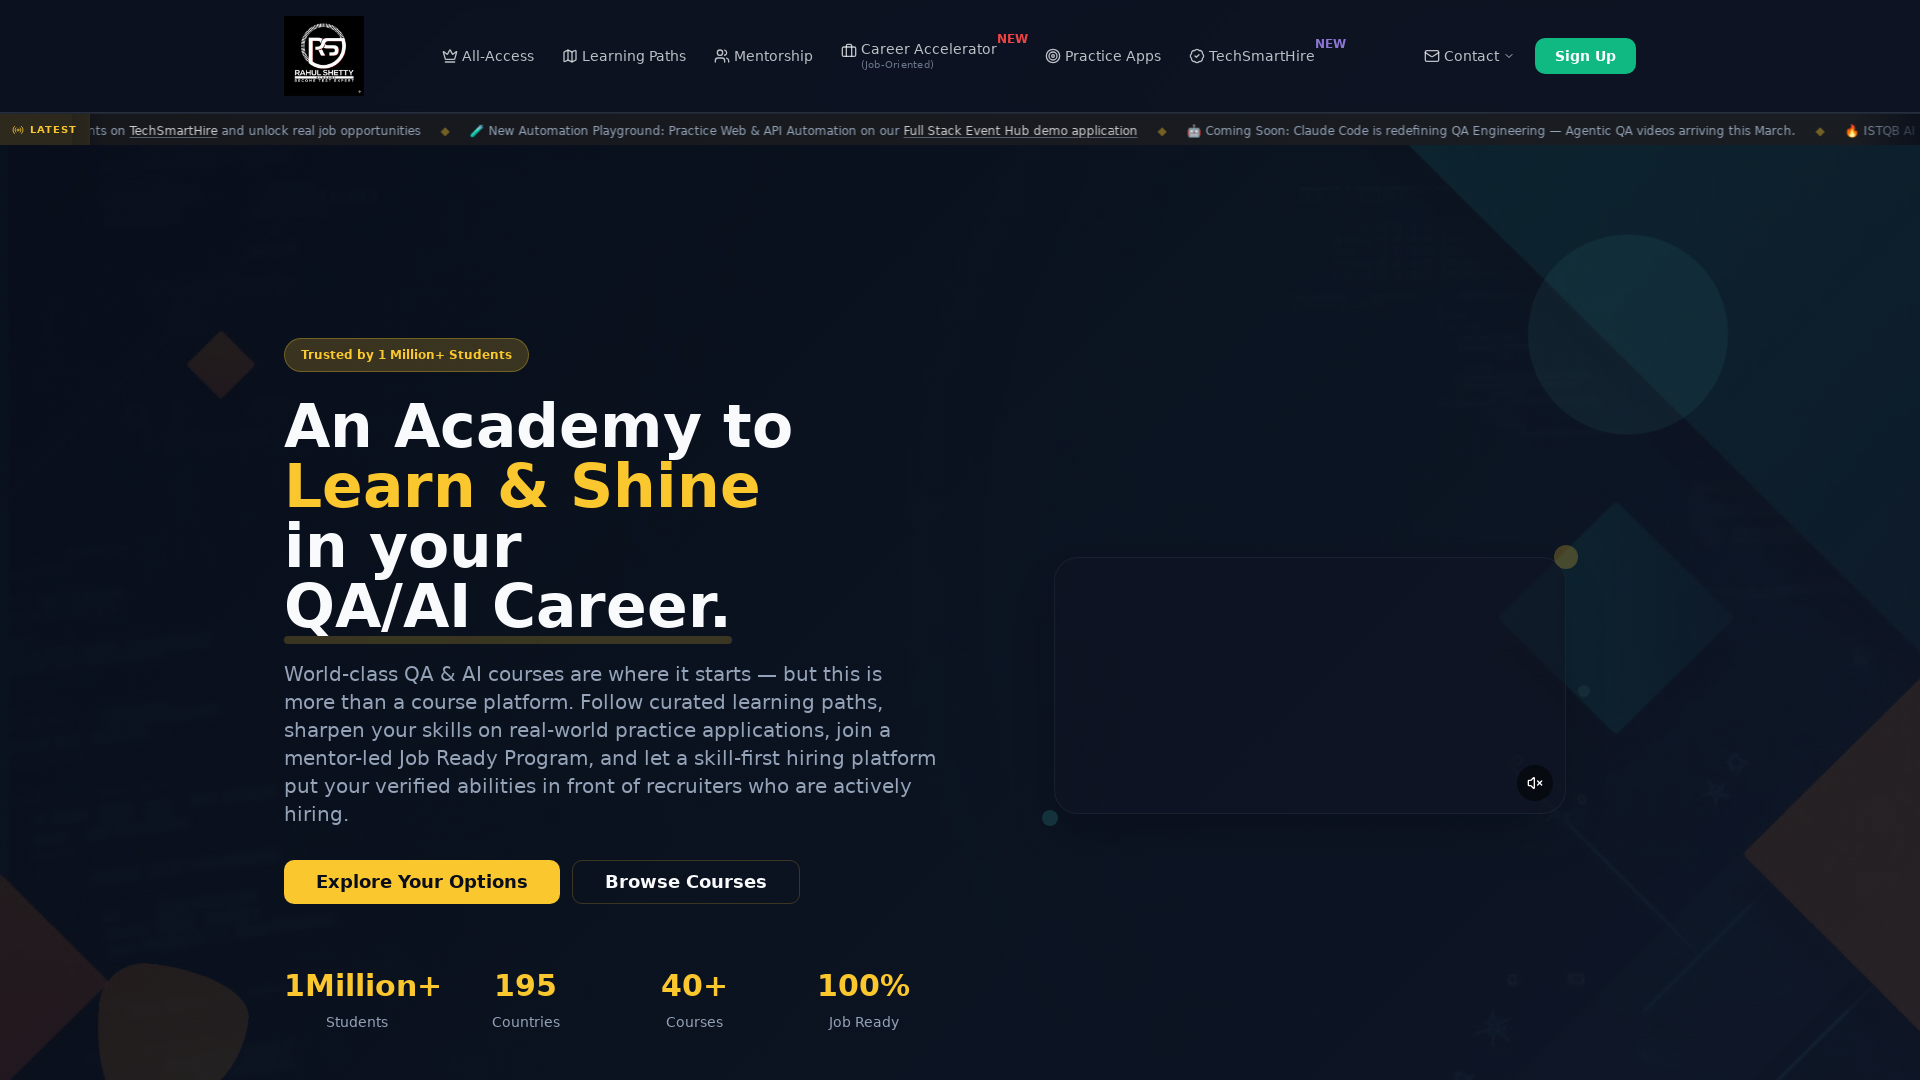

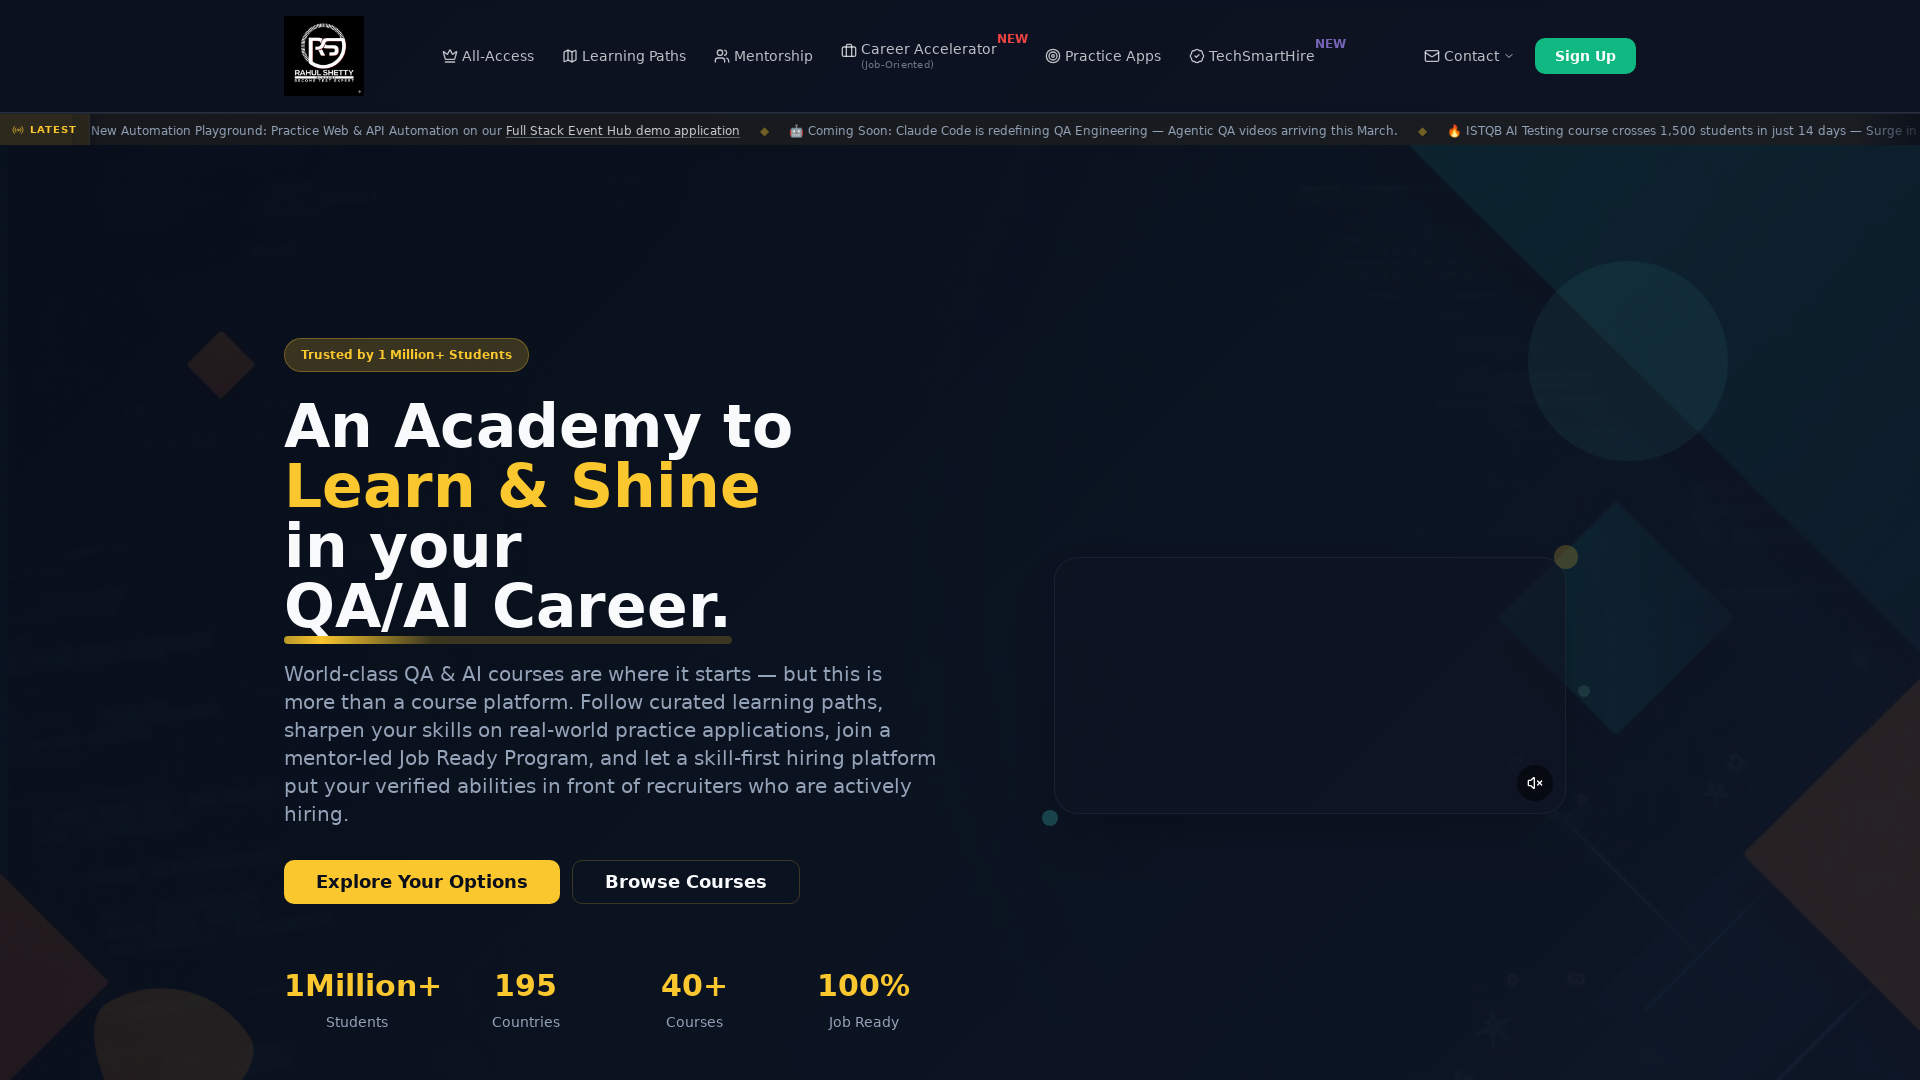